Tests the company search functionality on the UK Companies House website by entering a search query and clicking the search button.

Starting URL: https://find-and-update.company-information.service.gov.uk/

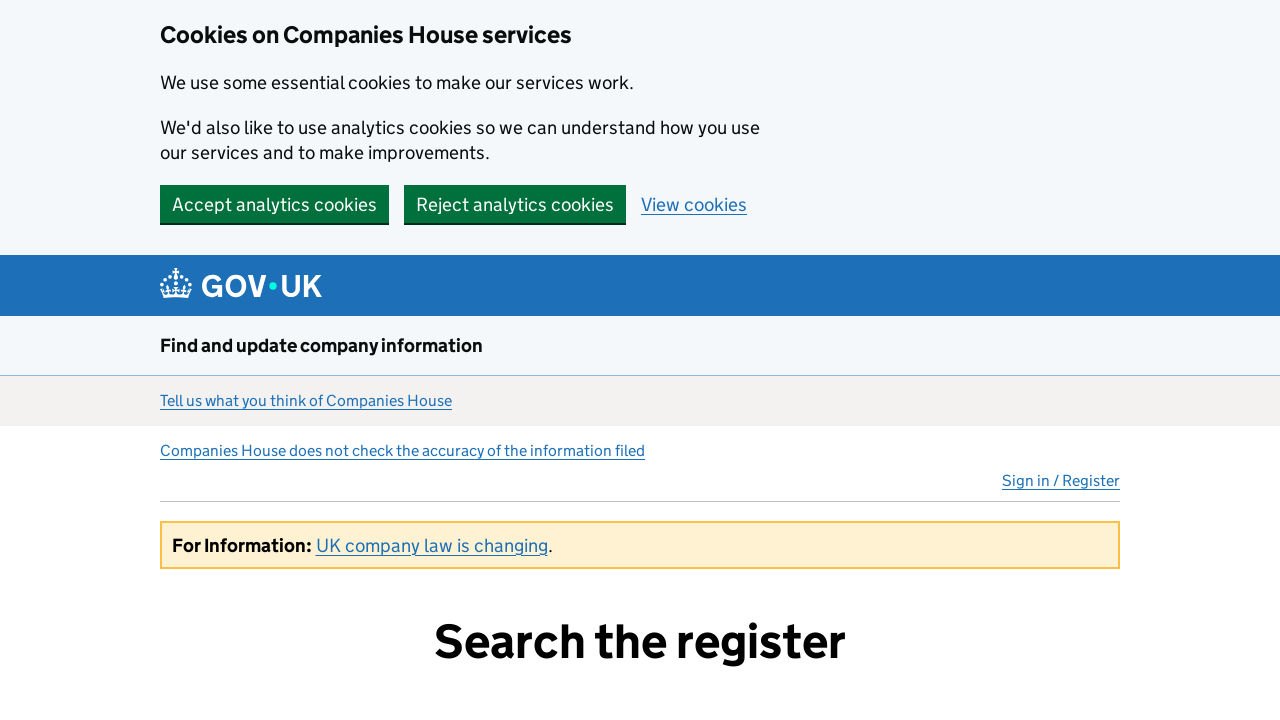

Filled search input with company name 'ade' on input[id='site-search-text']
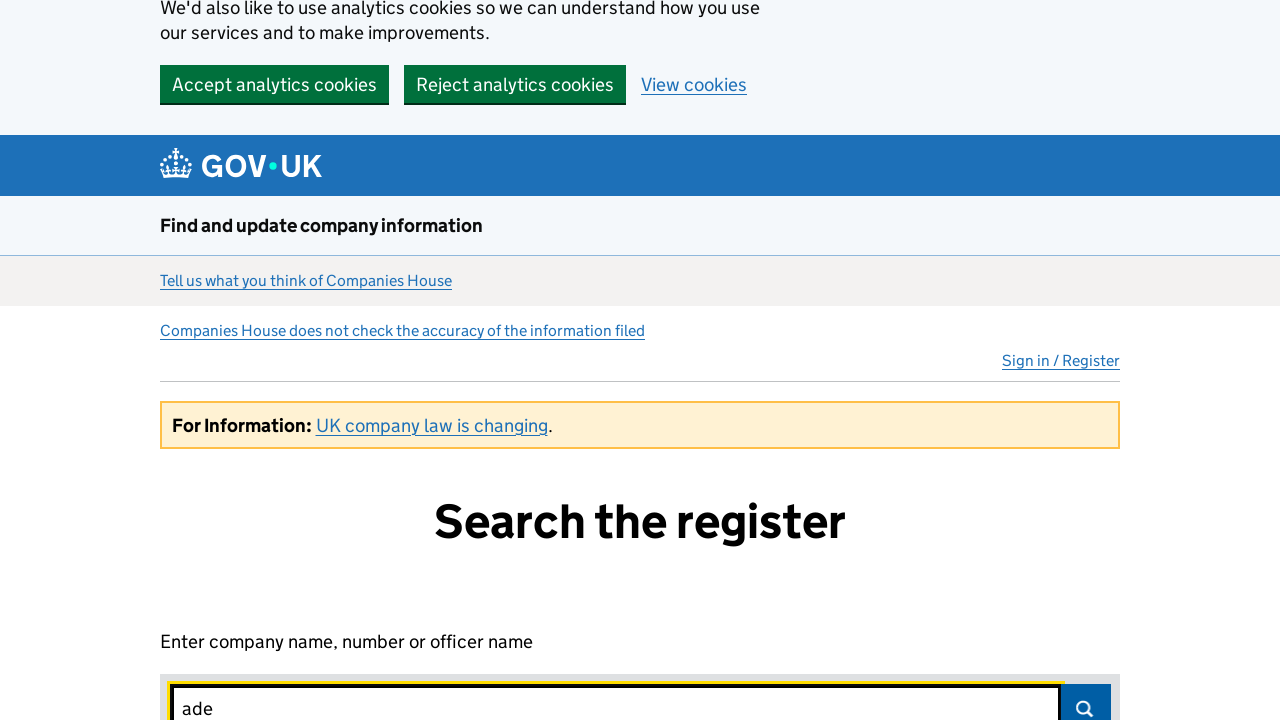

Clicked search button to submit company search query at (1086, 695) on button[id='search-submit']
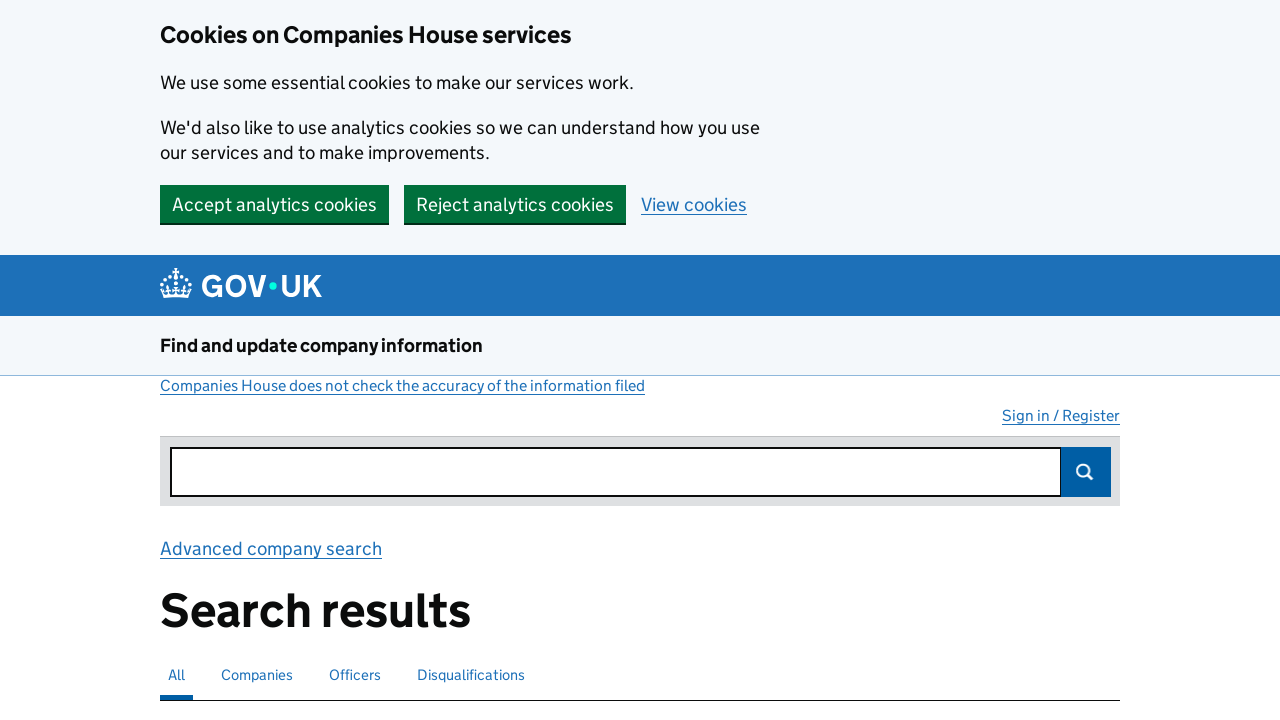

Search results page loaded successfully
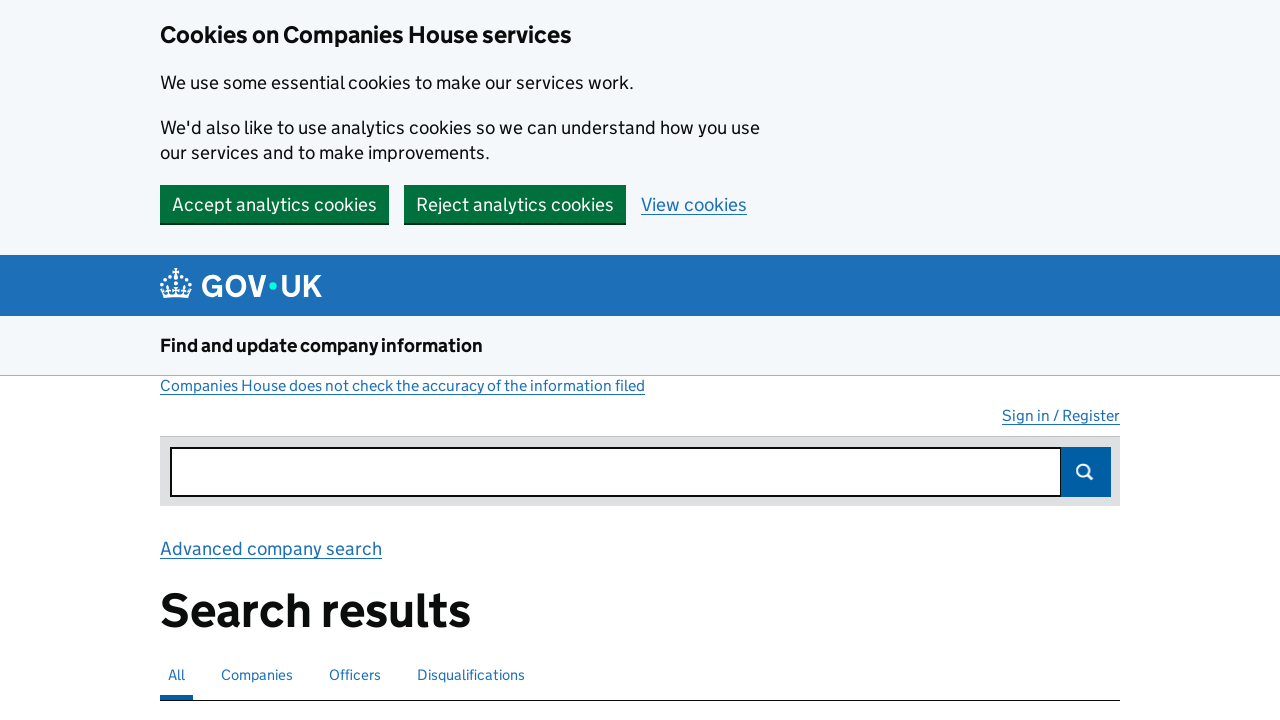

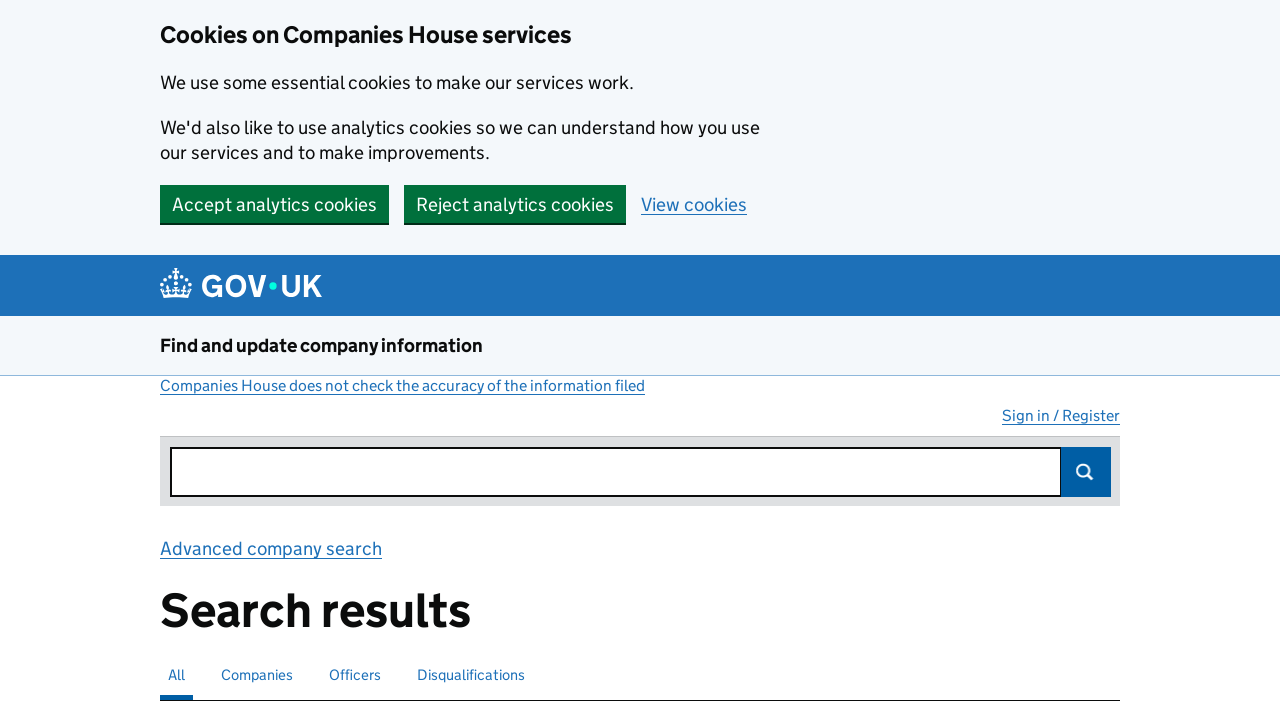